Tests form elements on a registration page by verifying visibility, functionality, and interaction with input fields, radio buttons, and submit button

Starting URL: https://demo.automationtesting.in/Register.html

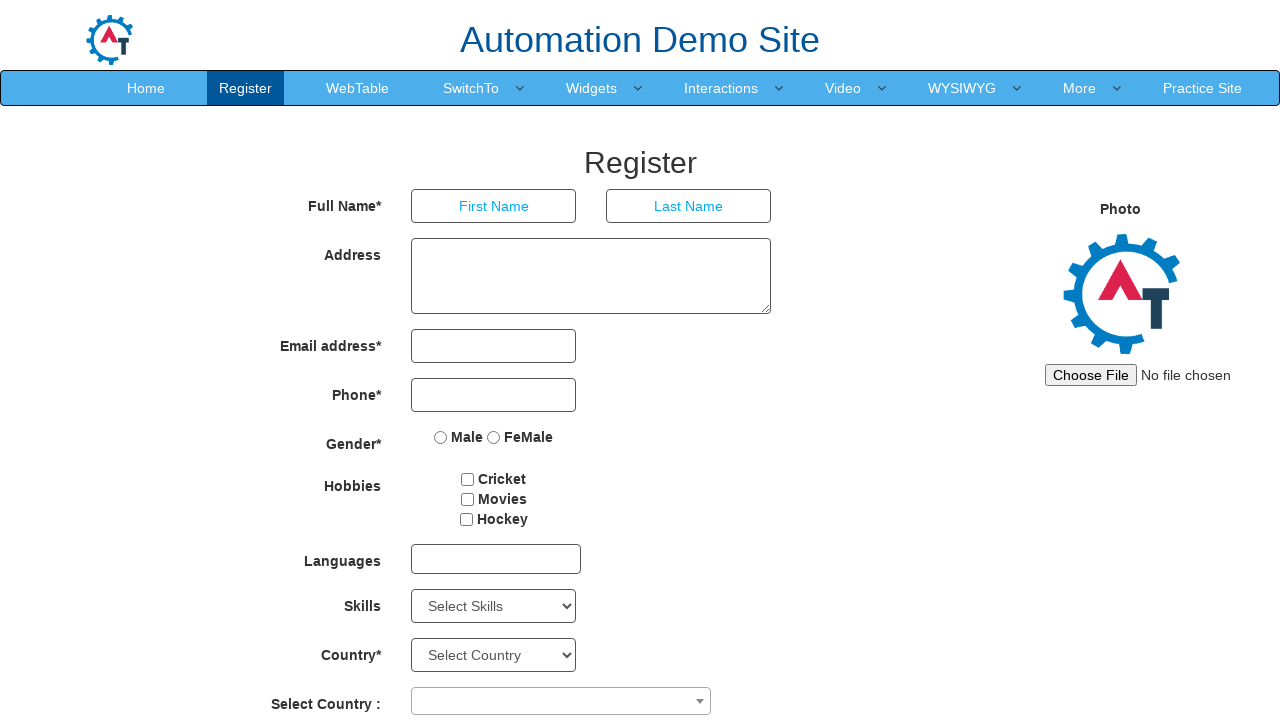

Located first name input field
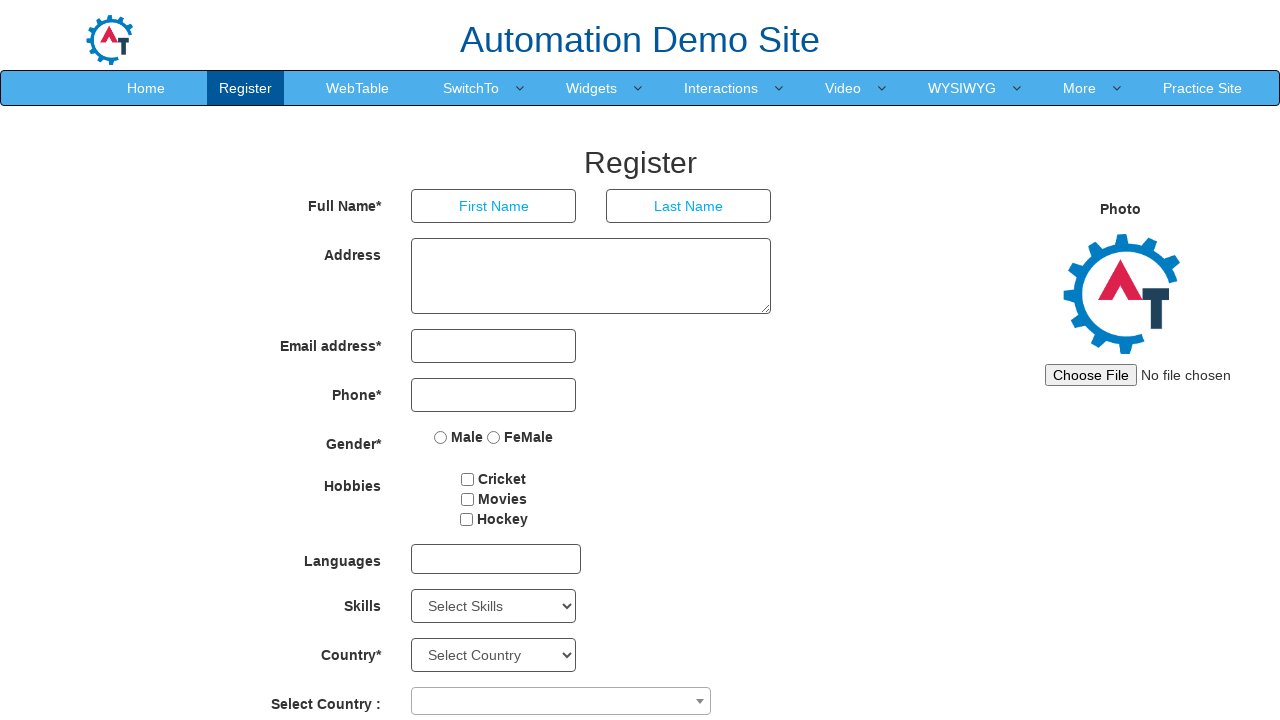

Verified first name input field is visible
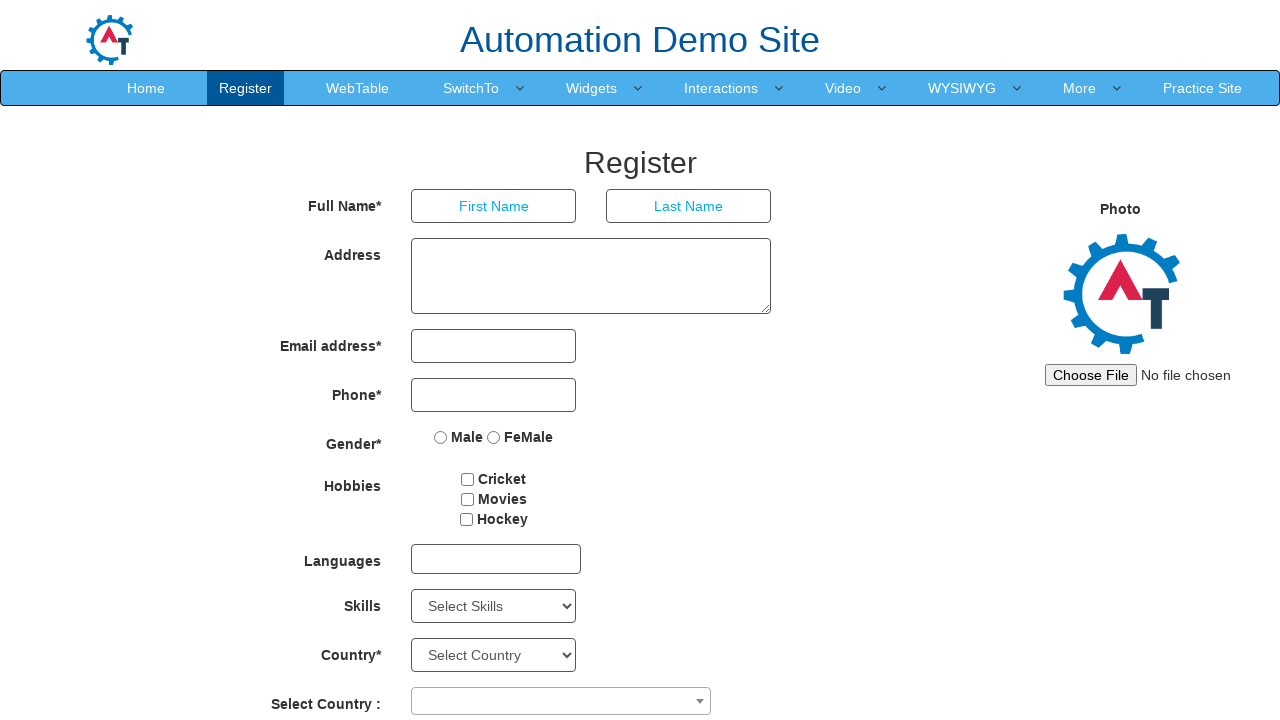

Verified first name input field is enabled
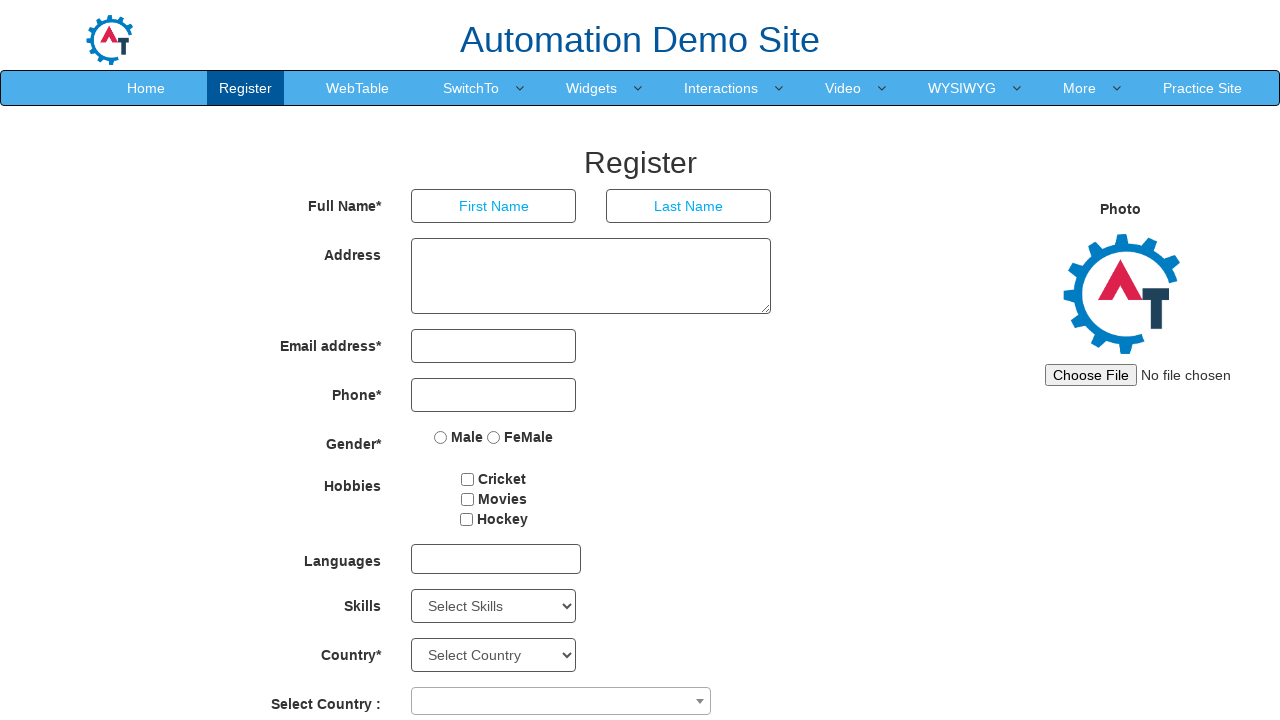

Retrieved placeholder attribute from first name field
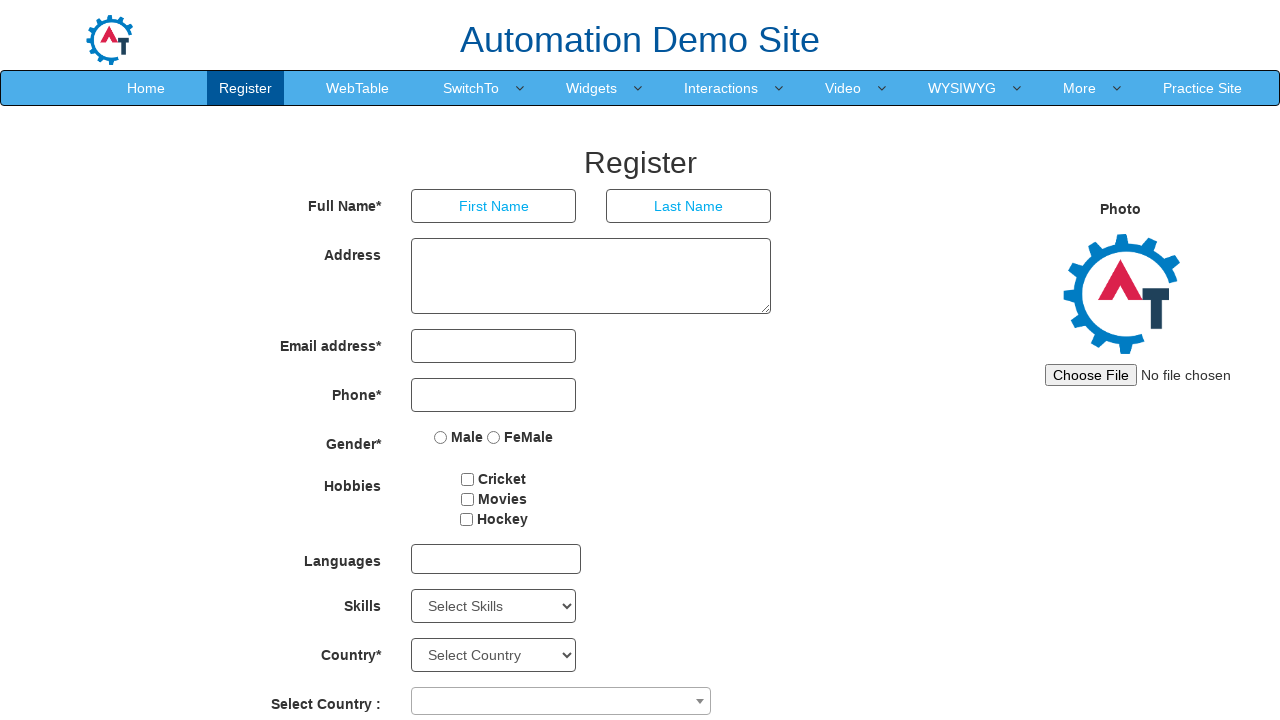

Verified placeholder text is 'First Name'
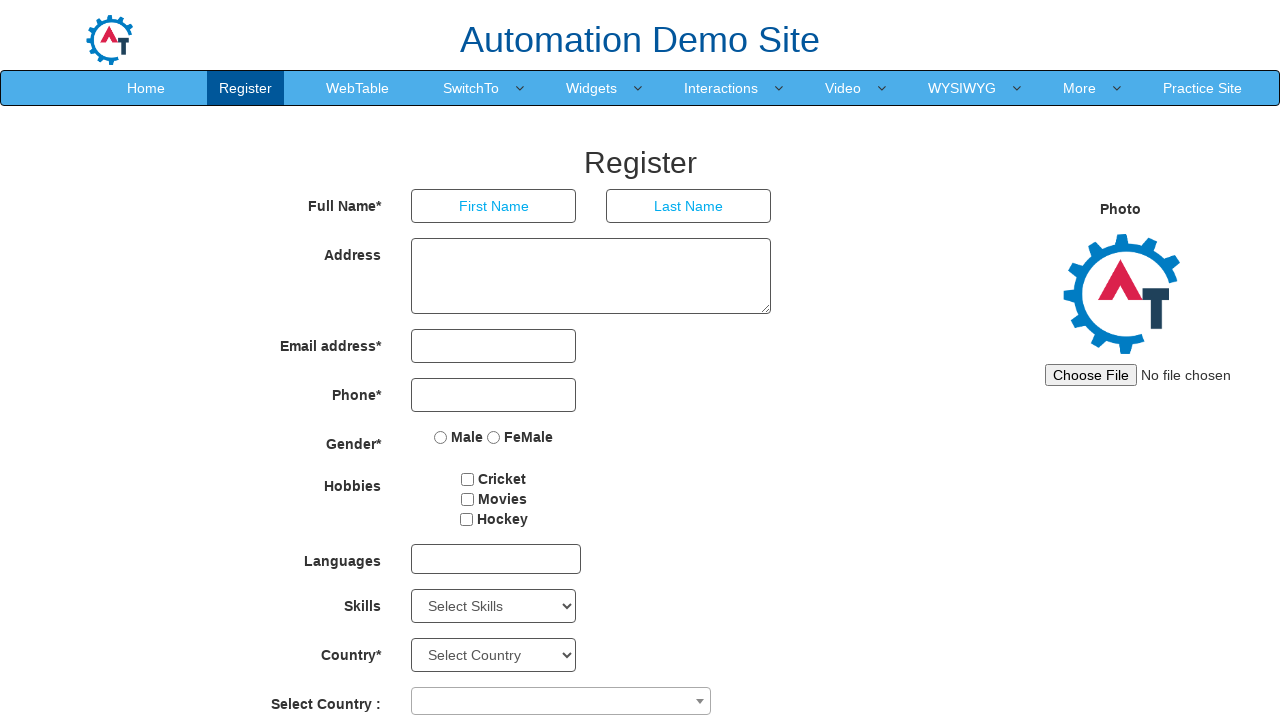

Located first radio button
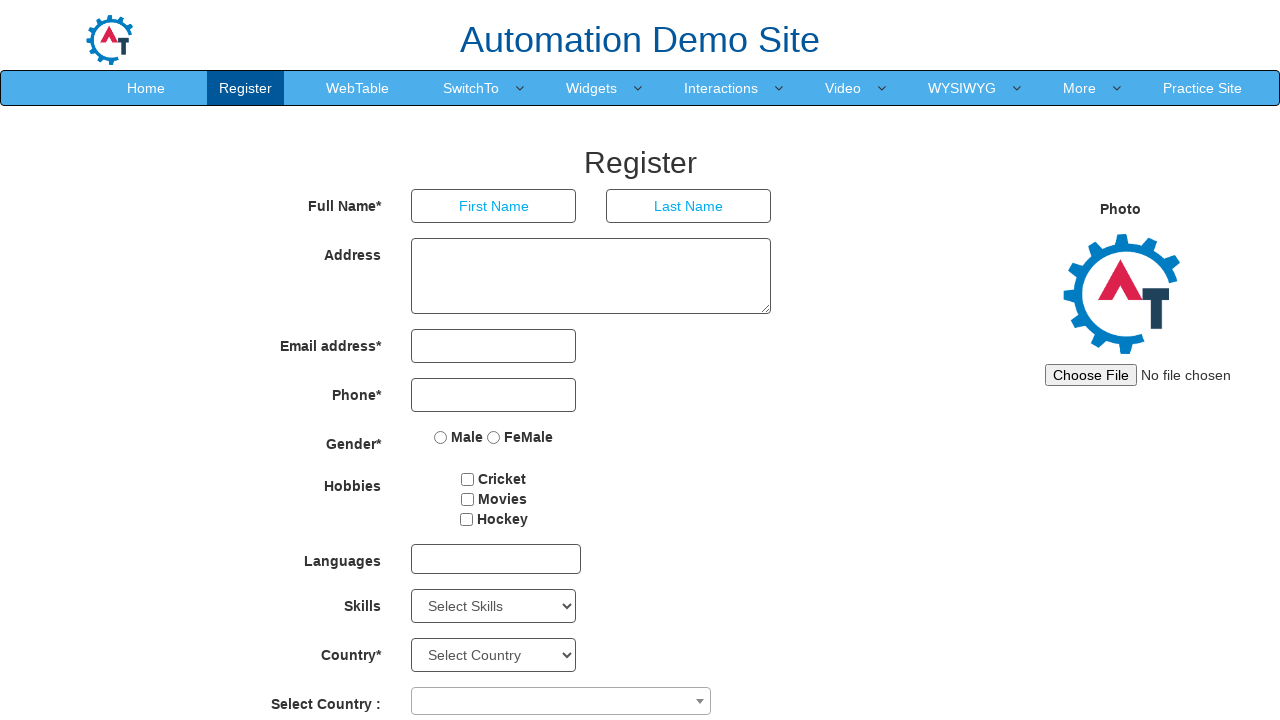

Verified radio button is visible
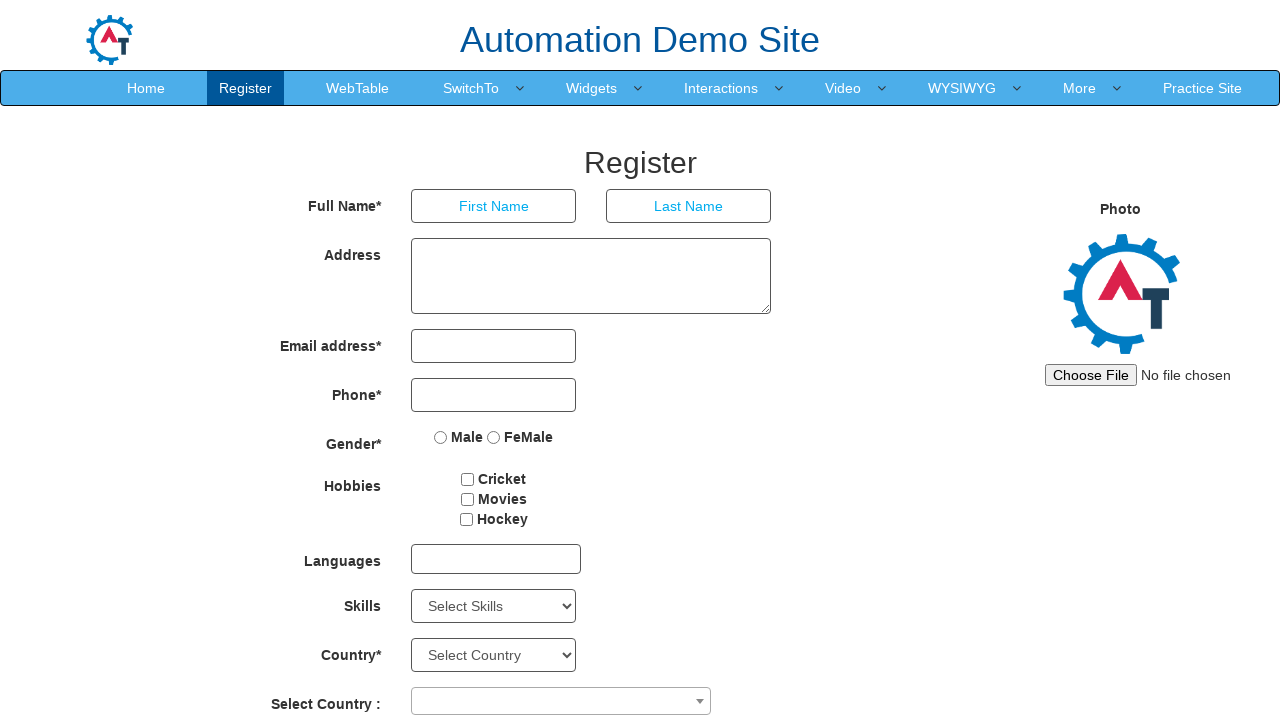

Verified radio button is enabled
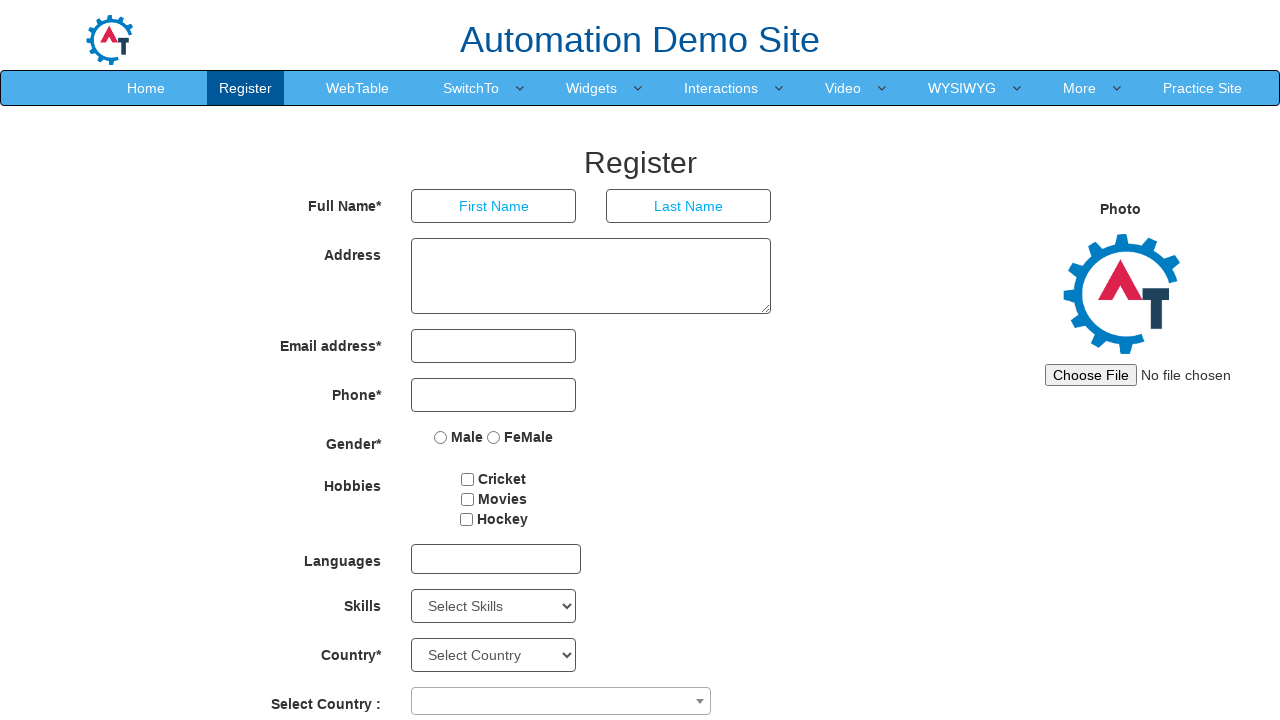

Verified radio button is not checked by default
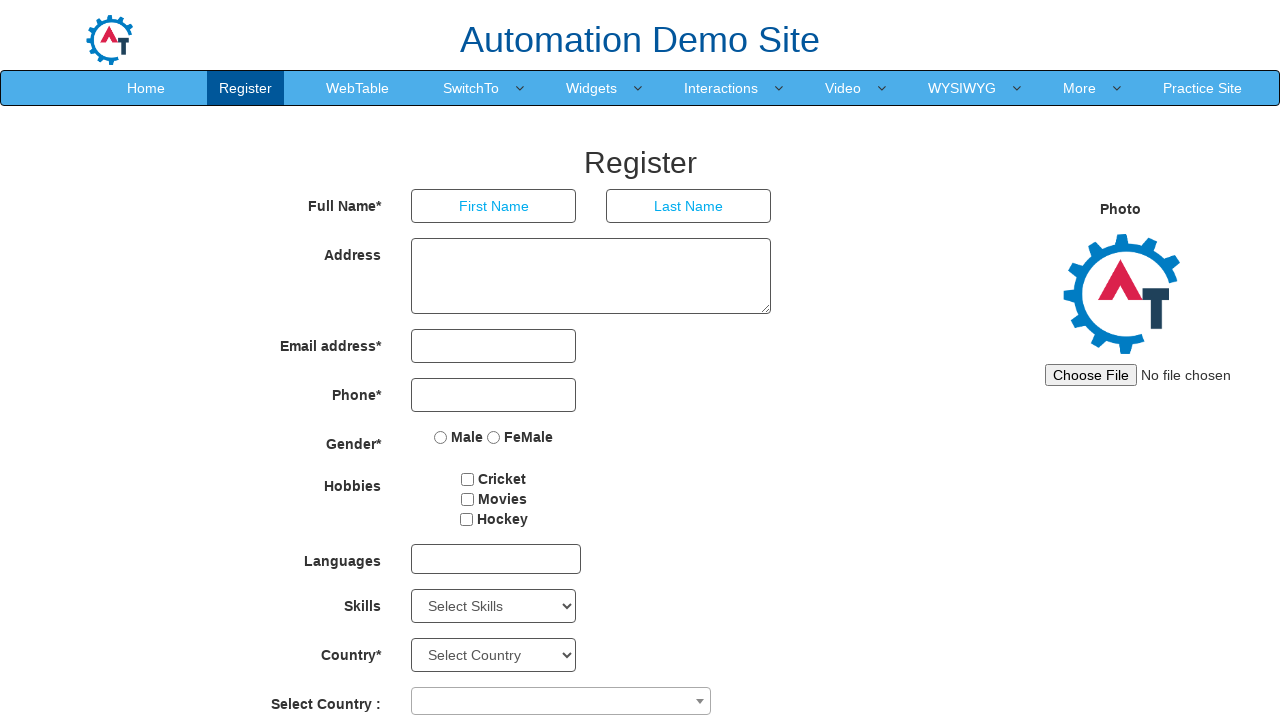

Clicked radio button to select it at (441, 437) on input[name='radiooptions'] >> nth=0
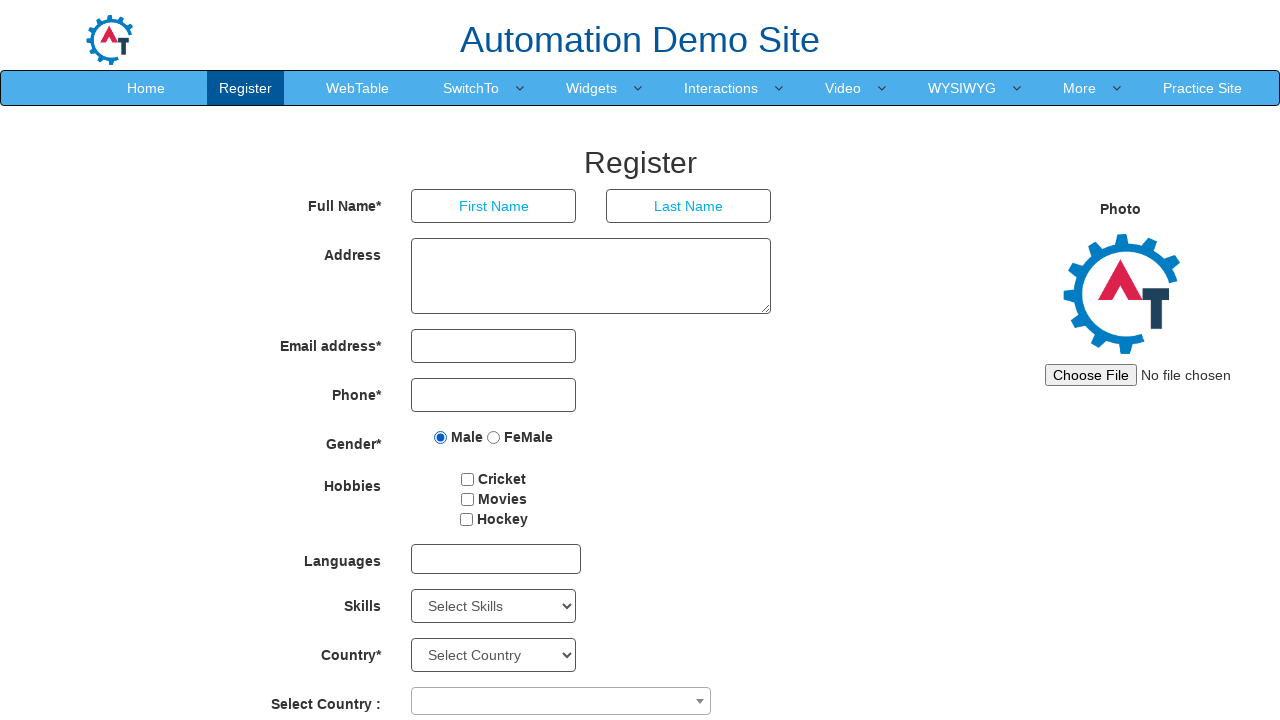

Verified radio button is checked after clicking
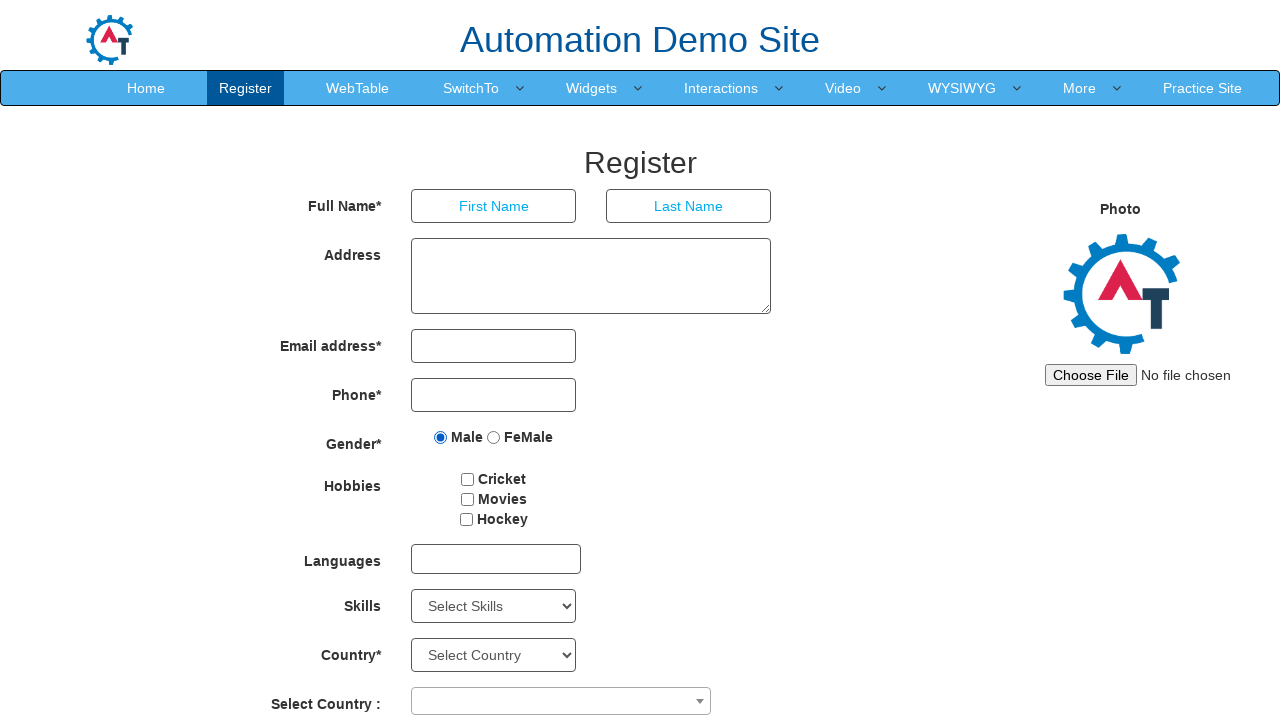

Located submit button
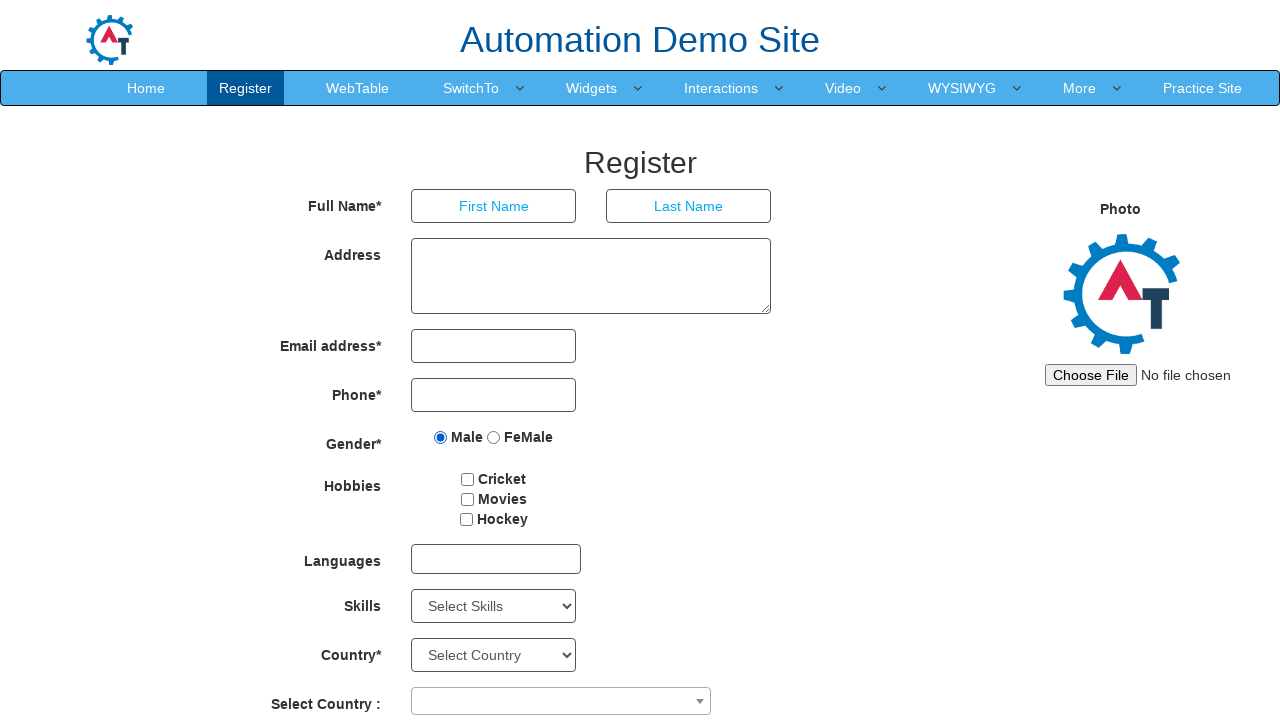

Verified submit button is visible
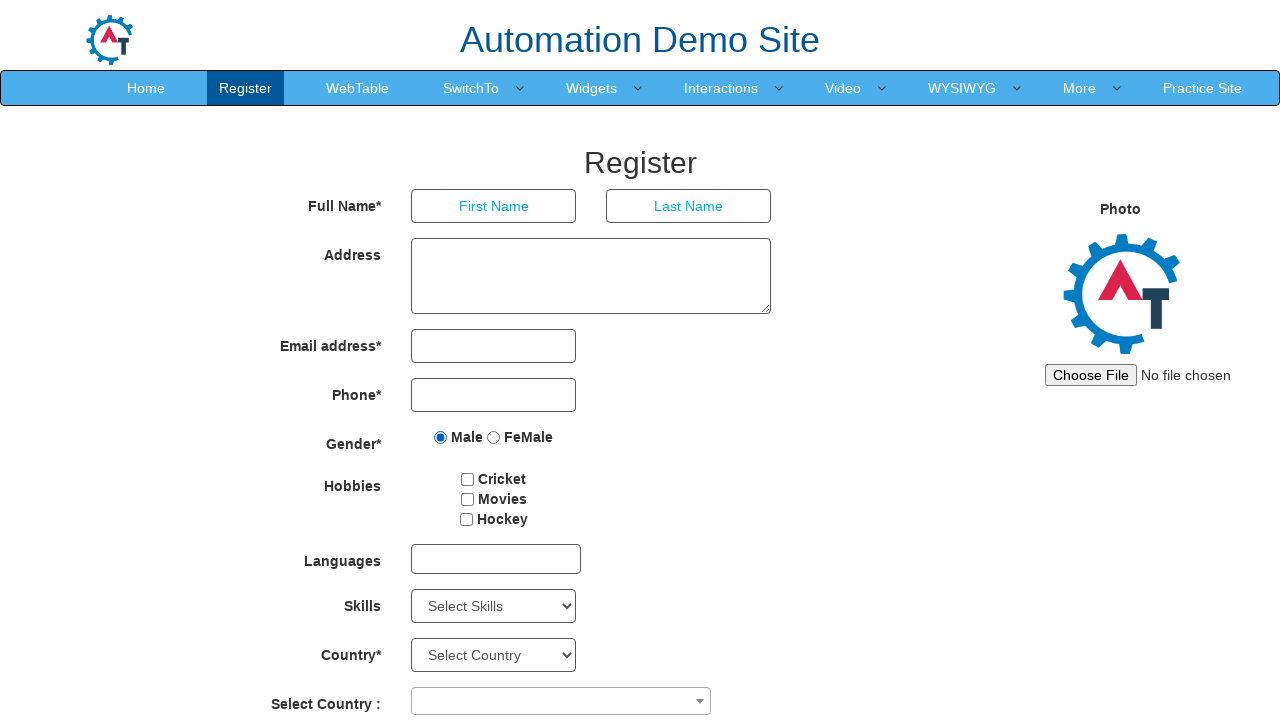

Verified submit button is enabled
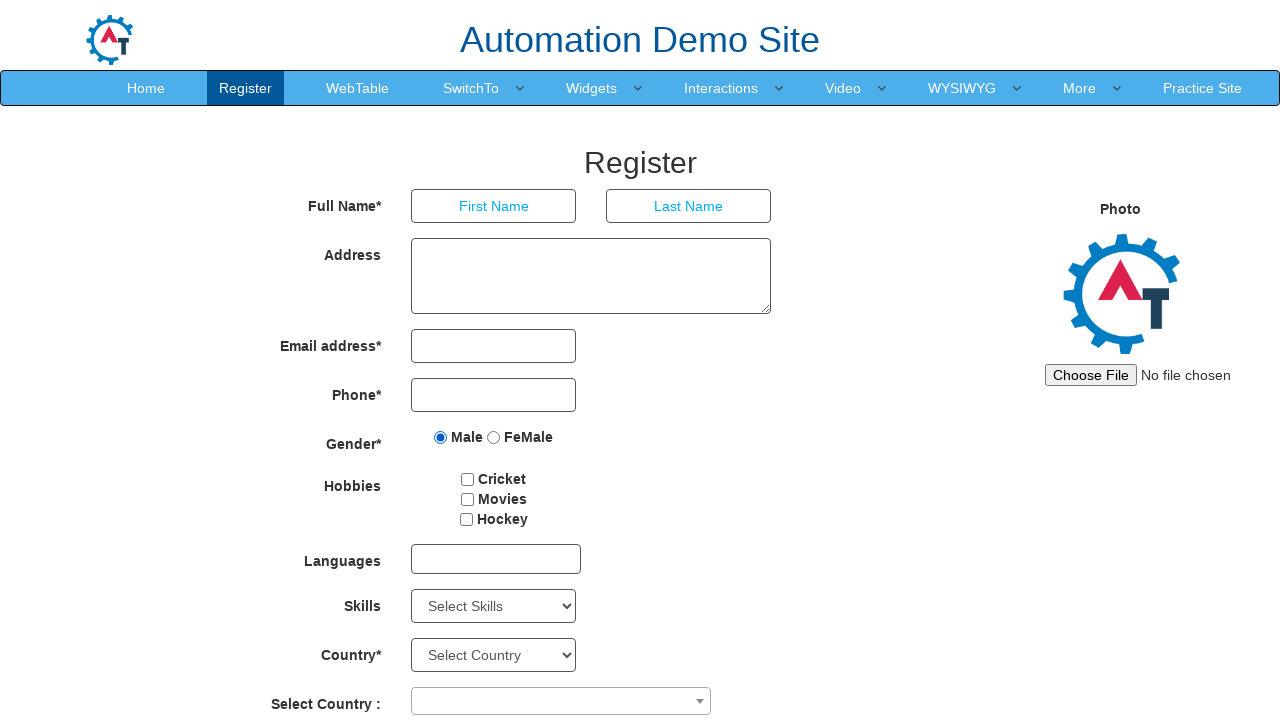

Retrieved text content from submit button
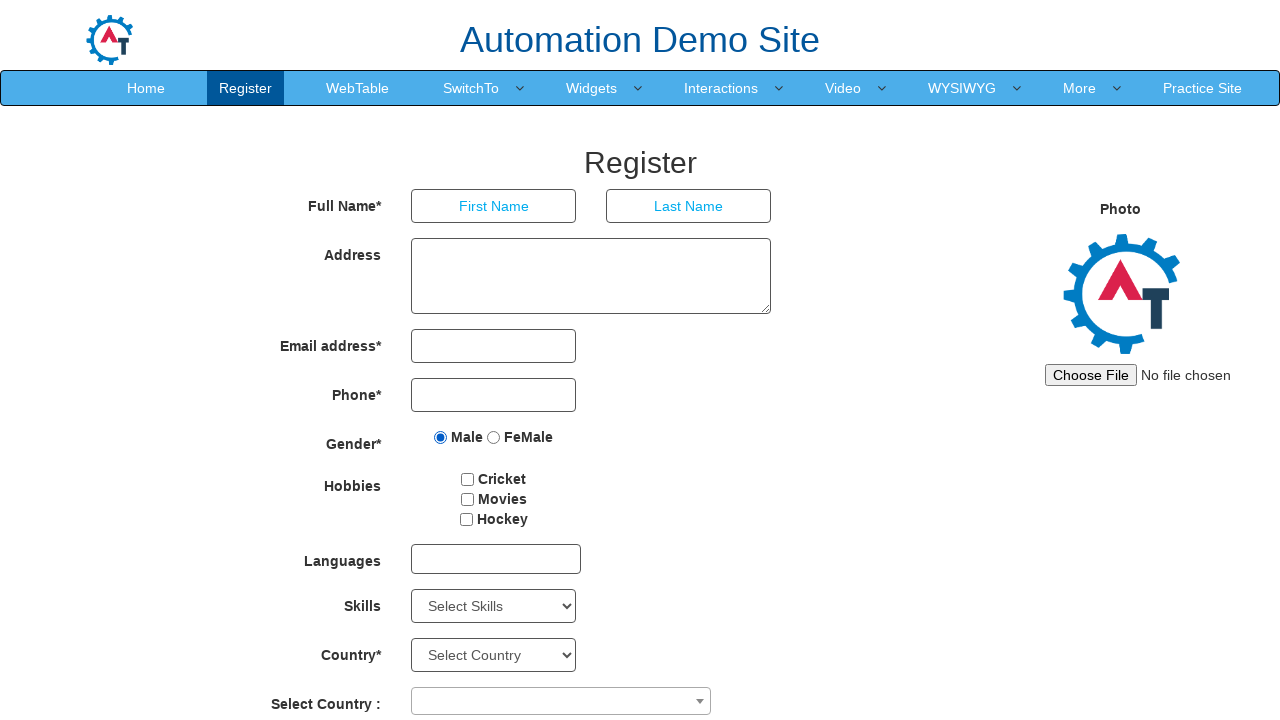

Verified submit button text is 'Submit'
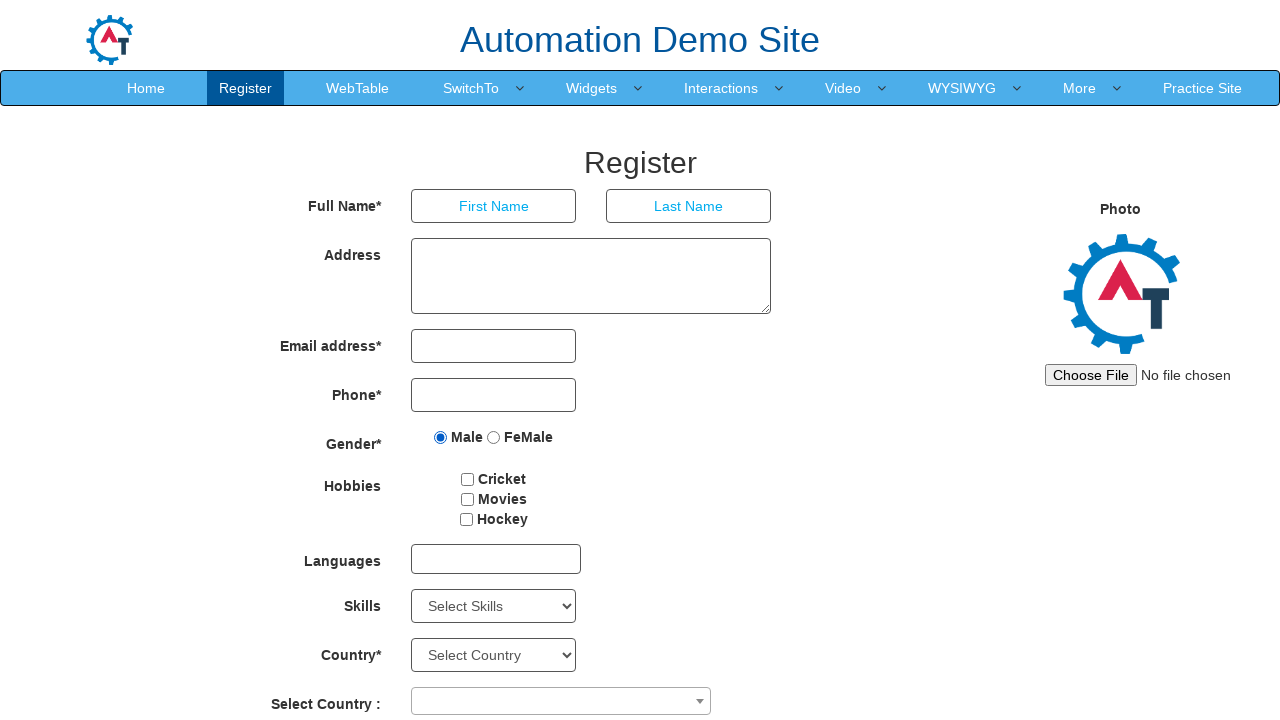

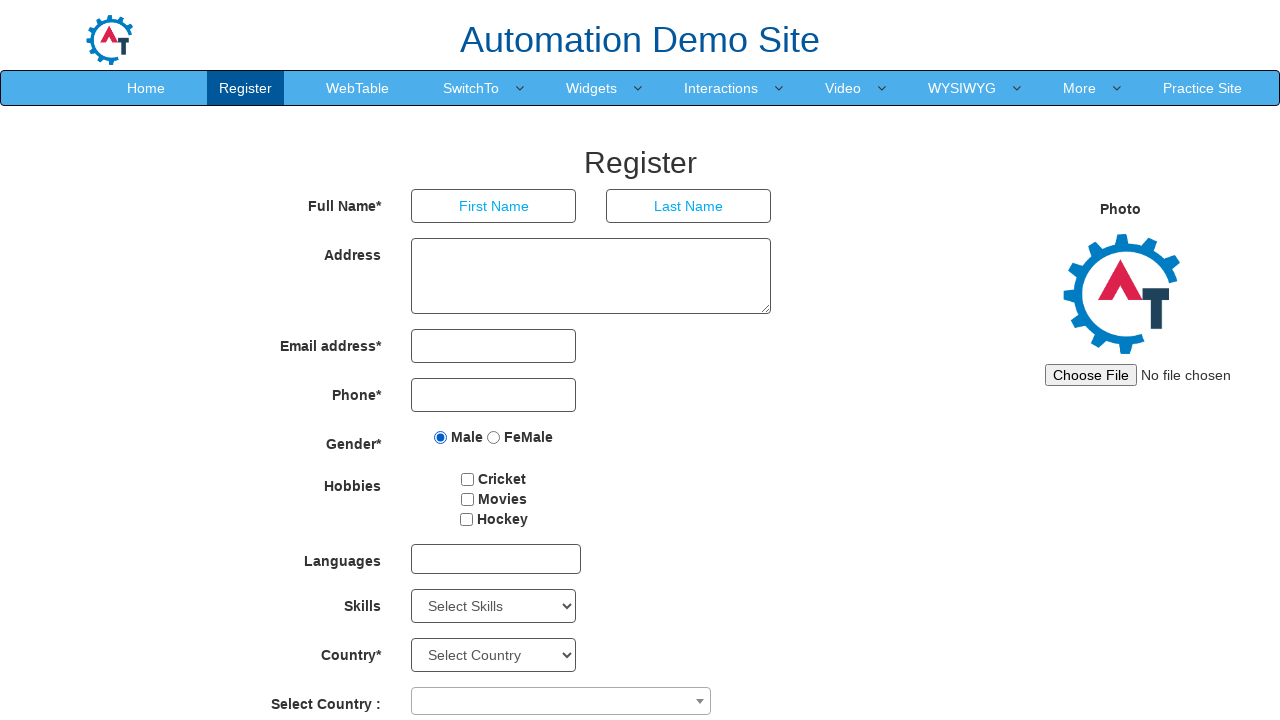